Navigates to CoinMarketCap cryptocurrency tracking website and waits for the page to load

Starting URL: http://coinmarketcap.com

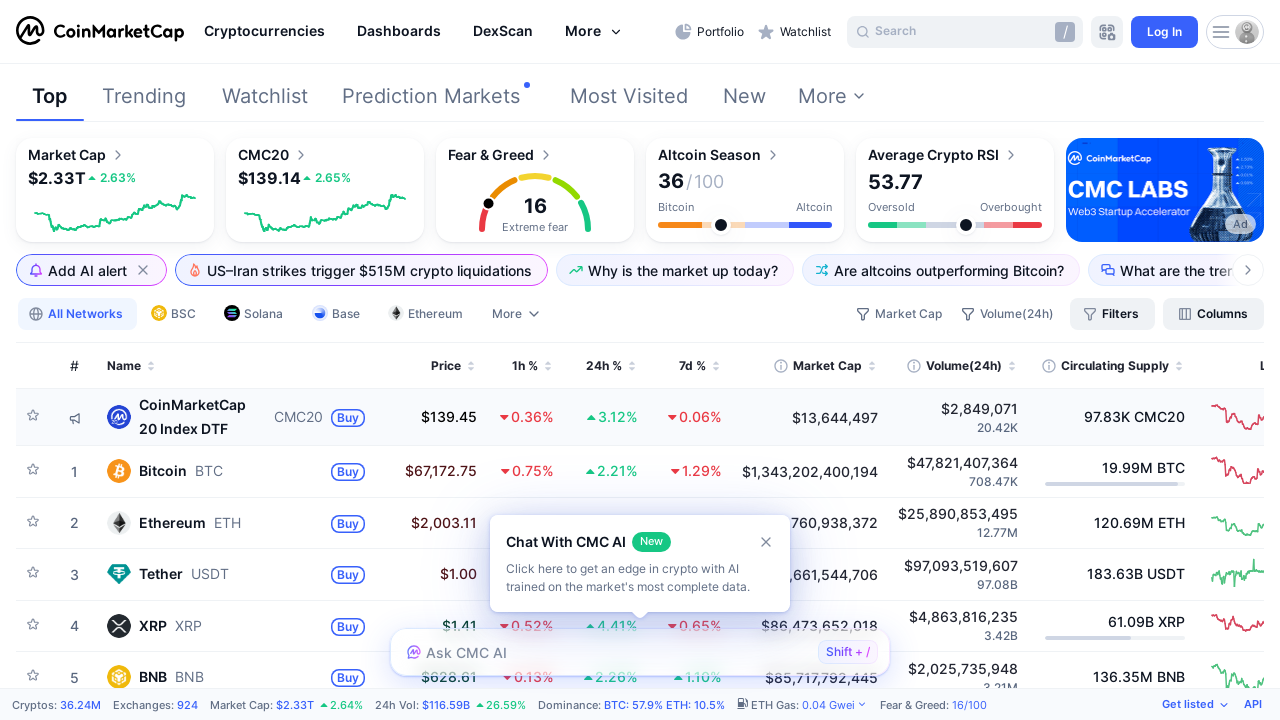

Navigated to CoinMarketCap website at http://coinmarketcap.com
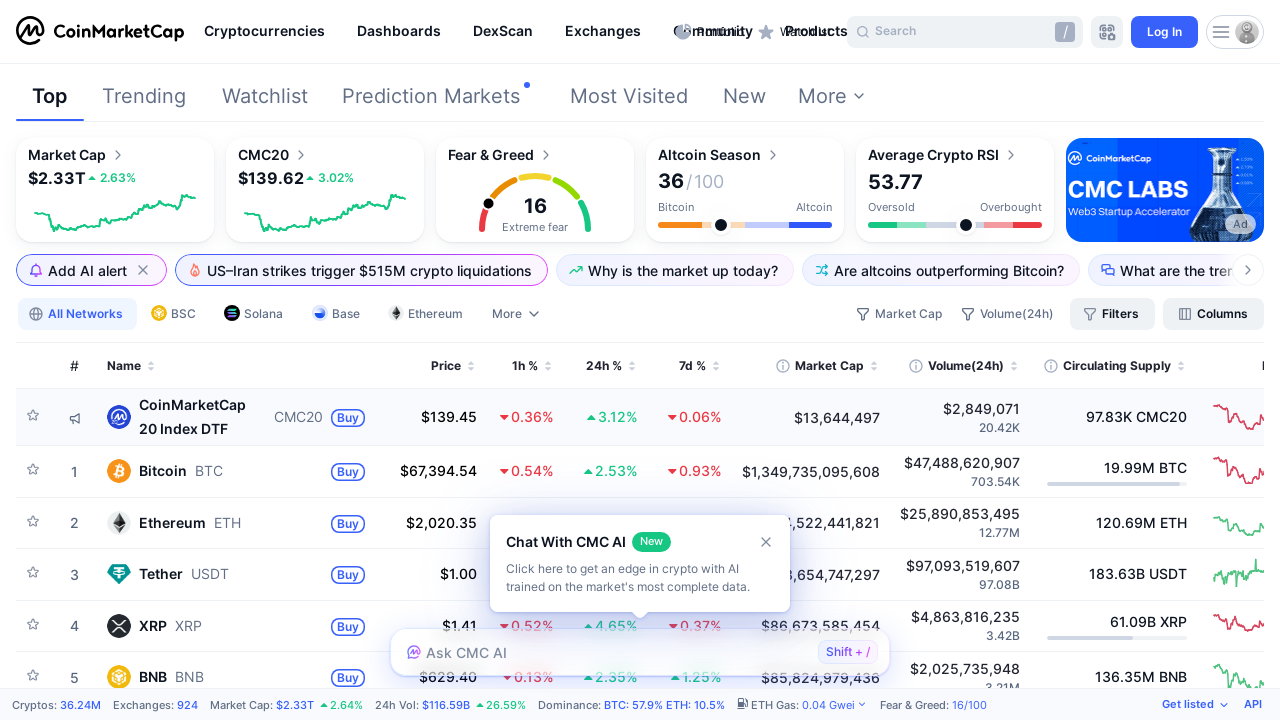

Page fully loaded - network idle state reached
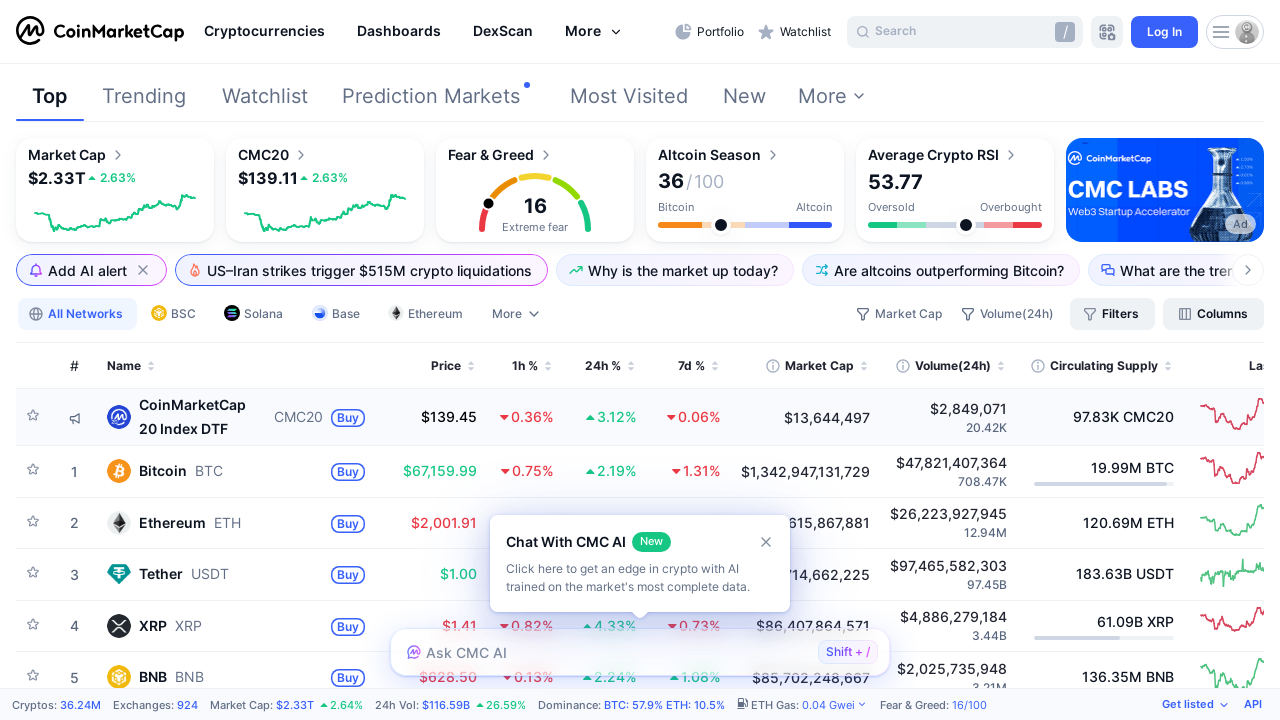

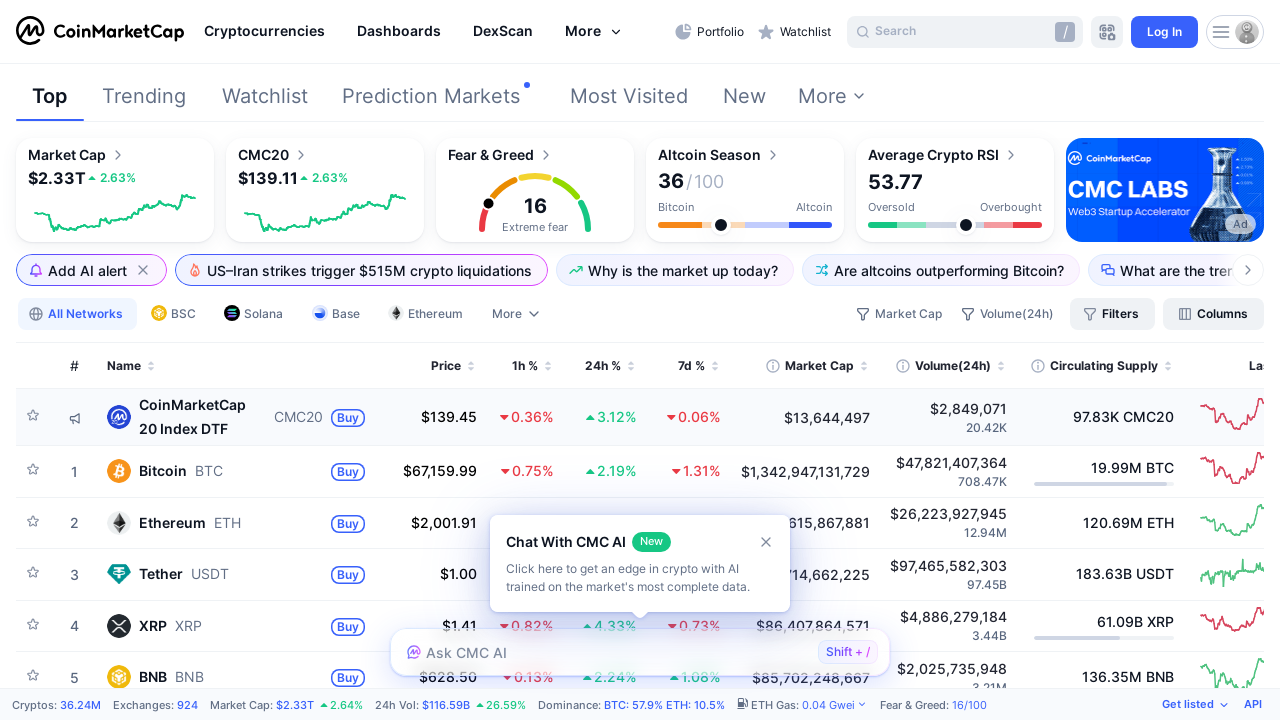